Tests editing a todo item by double-clicking and changing its text

Starting URL: https://demo.playwright.dev/todomvc

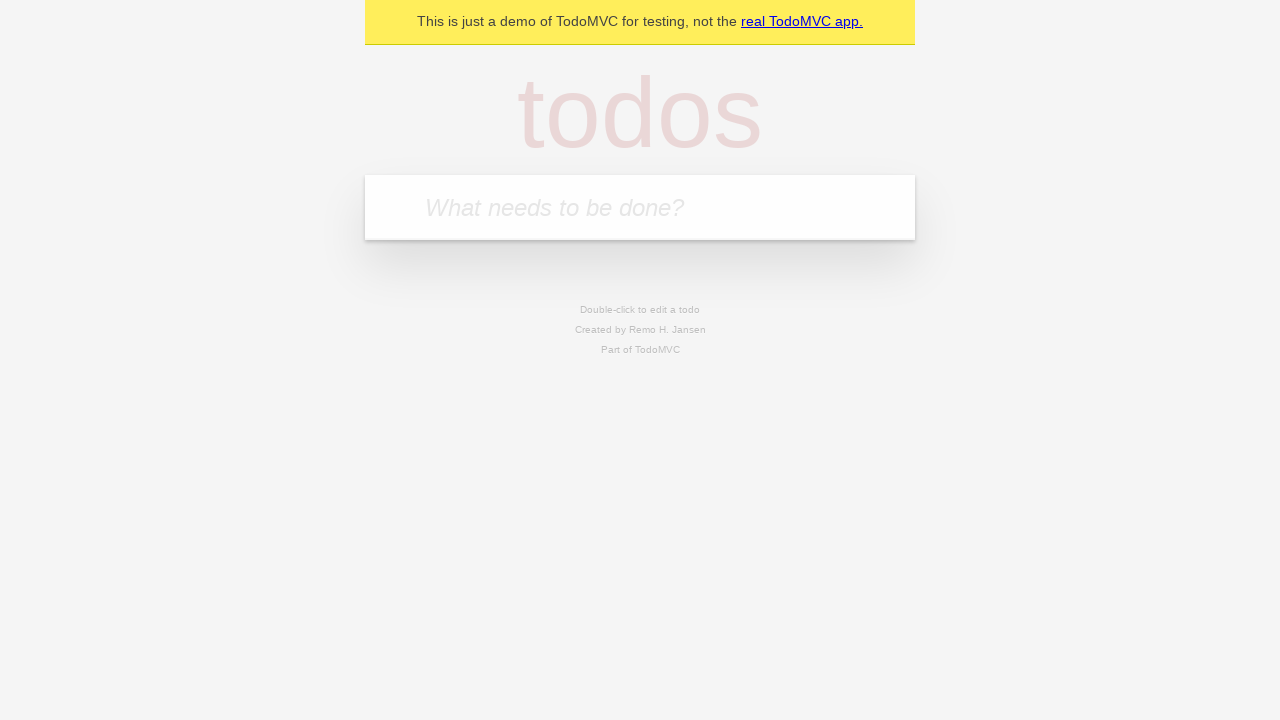

Filled todo input with 'buy some cheese' on internal:attr=[placeholder="What needs to be done?"i]
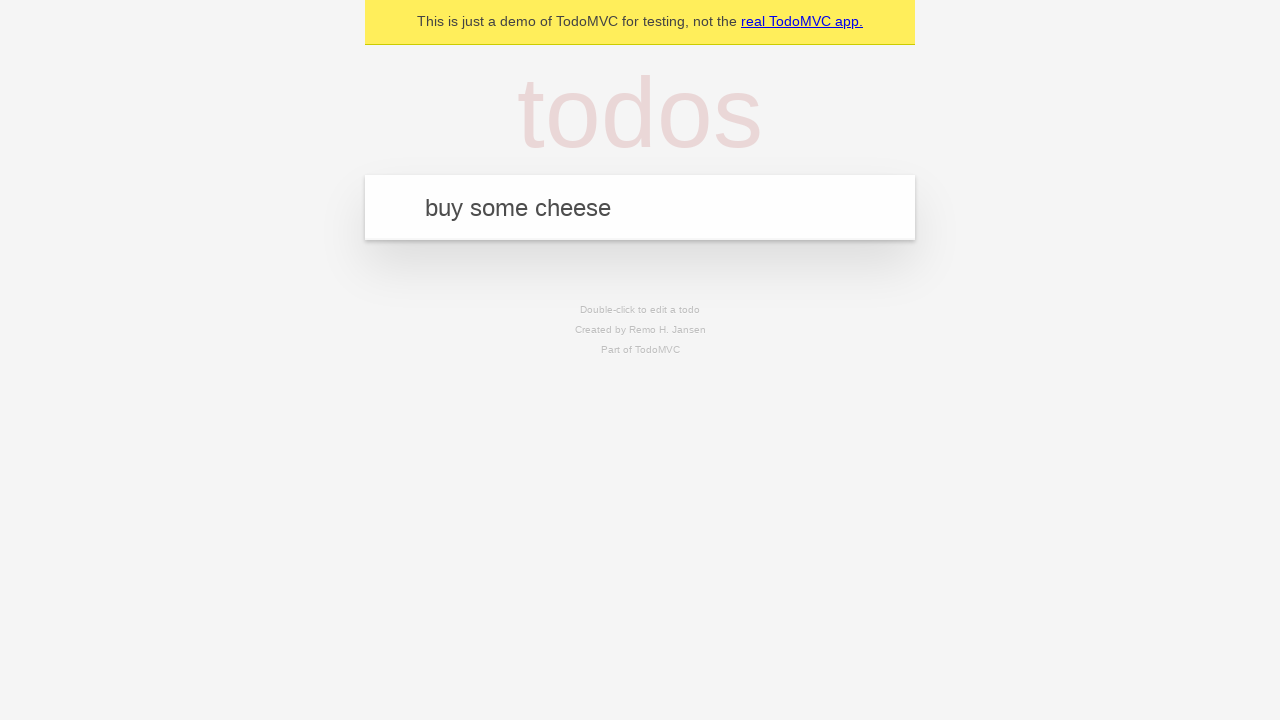

Pressed Enter to create first todo item on internal:attr=[placeholder="What needs to be done?"i]
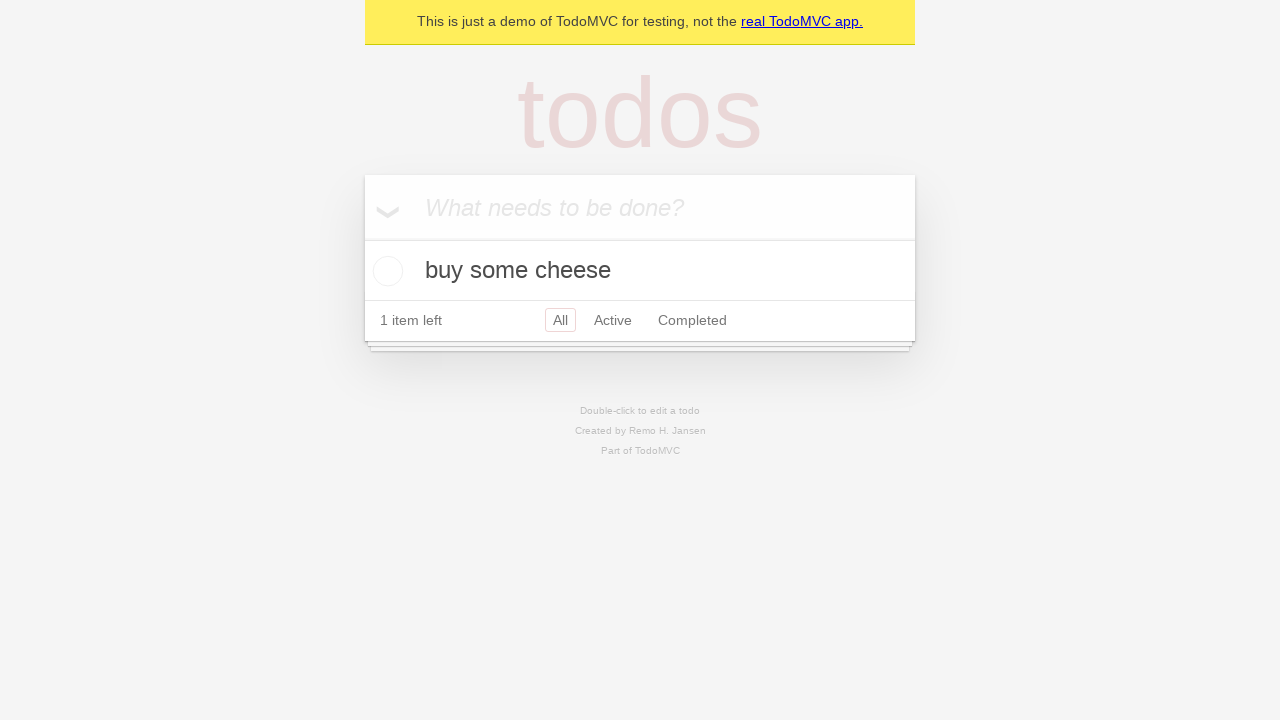

Filled todo input with 'feed the cat' on internal:attr=[placeholder="What needs to be done?"i]
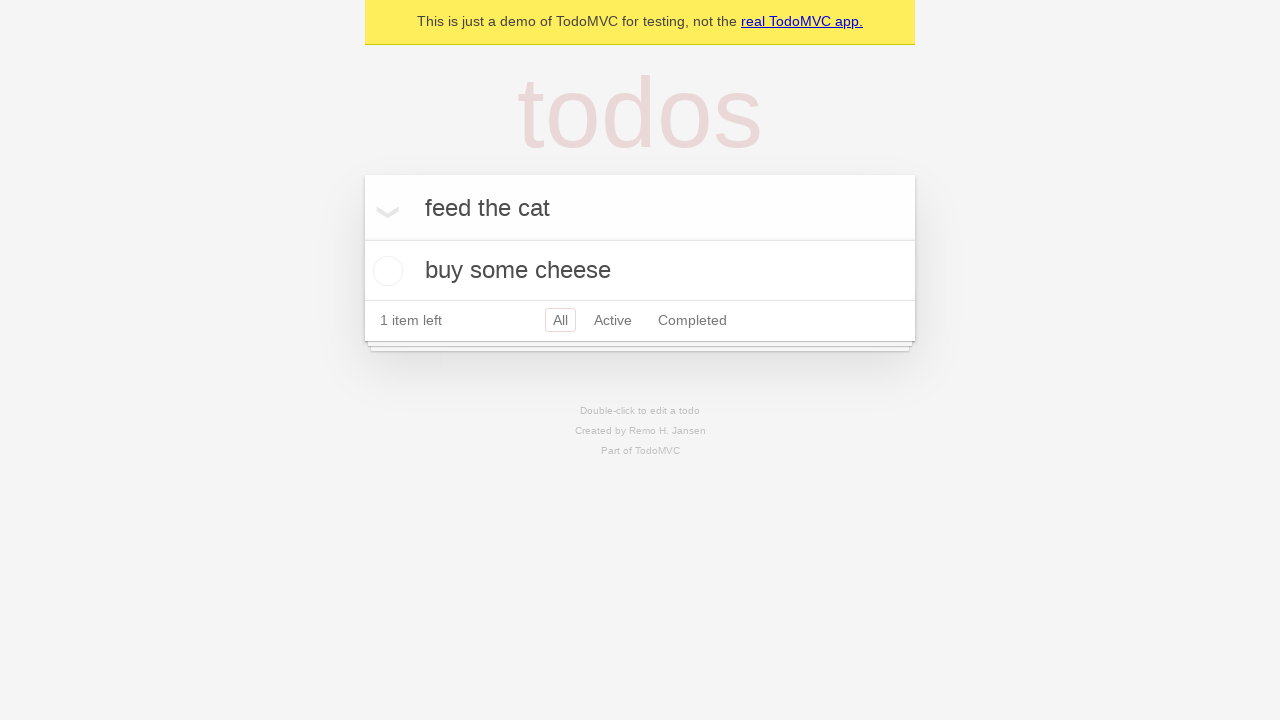

Pressed Enter to create second todo item on internal:attr=[placeholder="What needs to be done?"i]
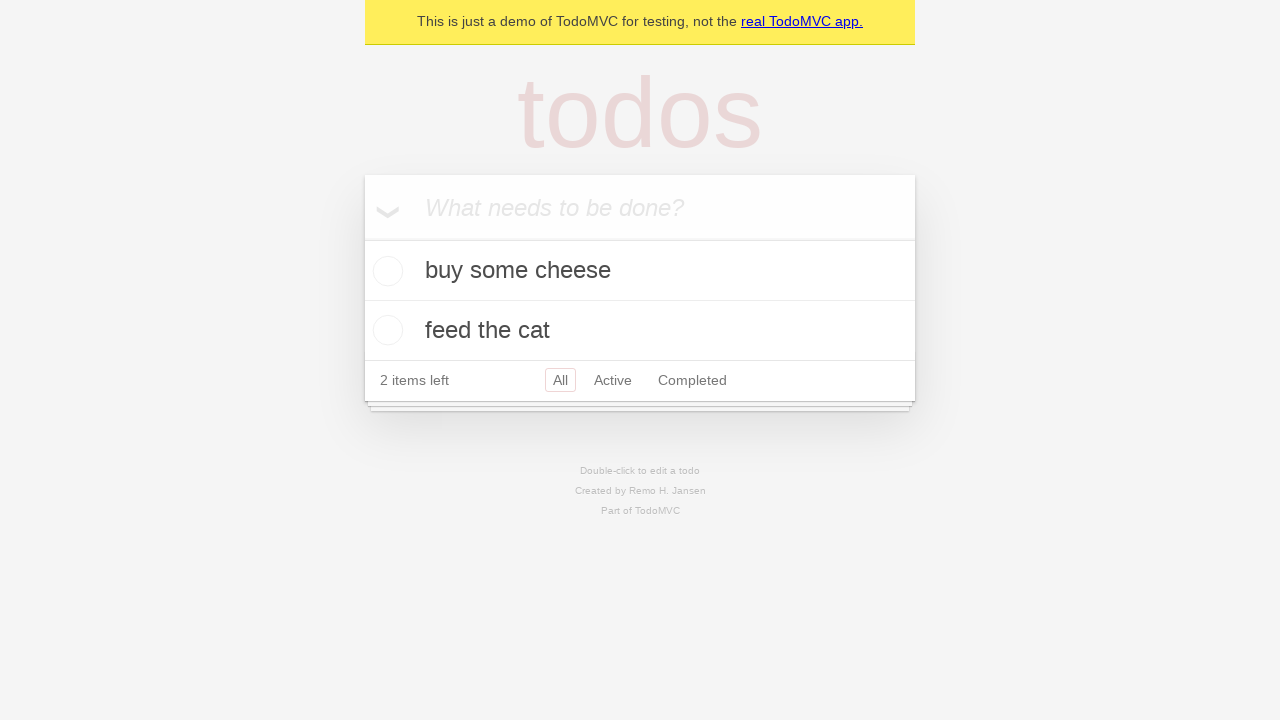

Filled todo input with 'book a doctors appointment' on internal:attr=[placeholder="What needs to be done?"i]
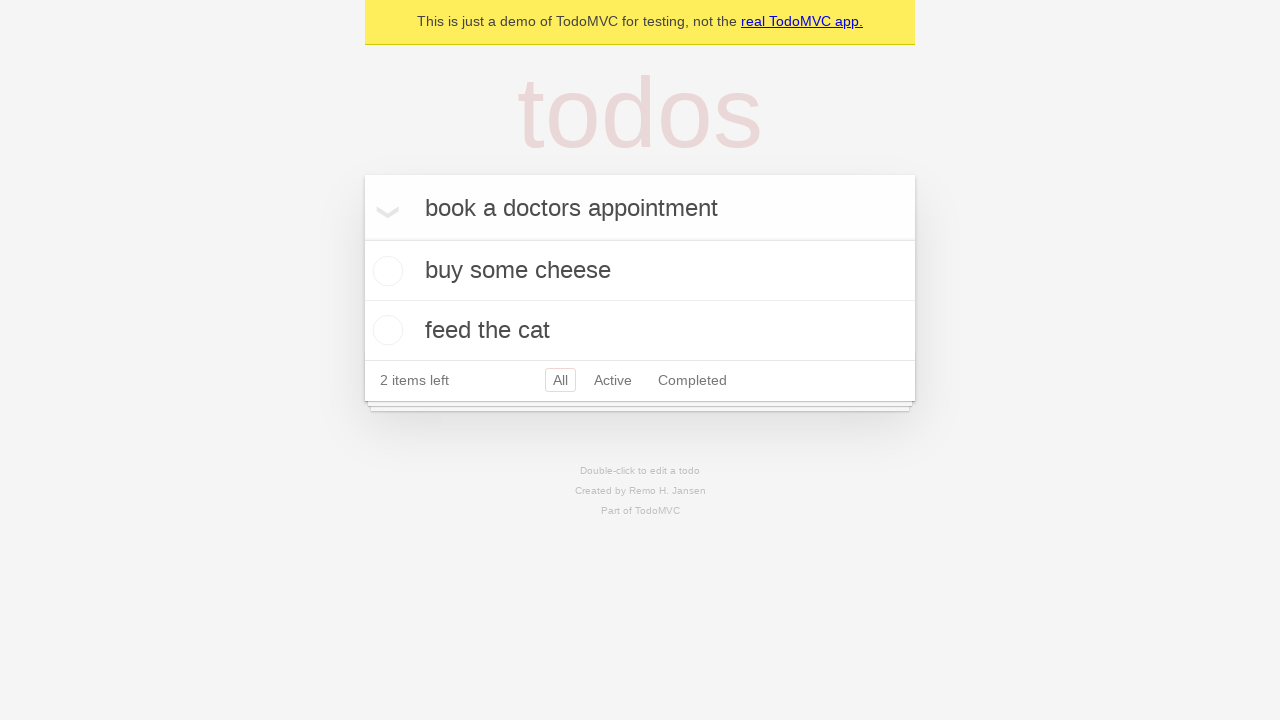

Pressed Enter to create third todo item on internal:attr=[placeholder="What needs to be done?"i]
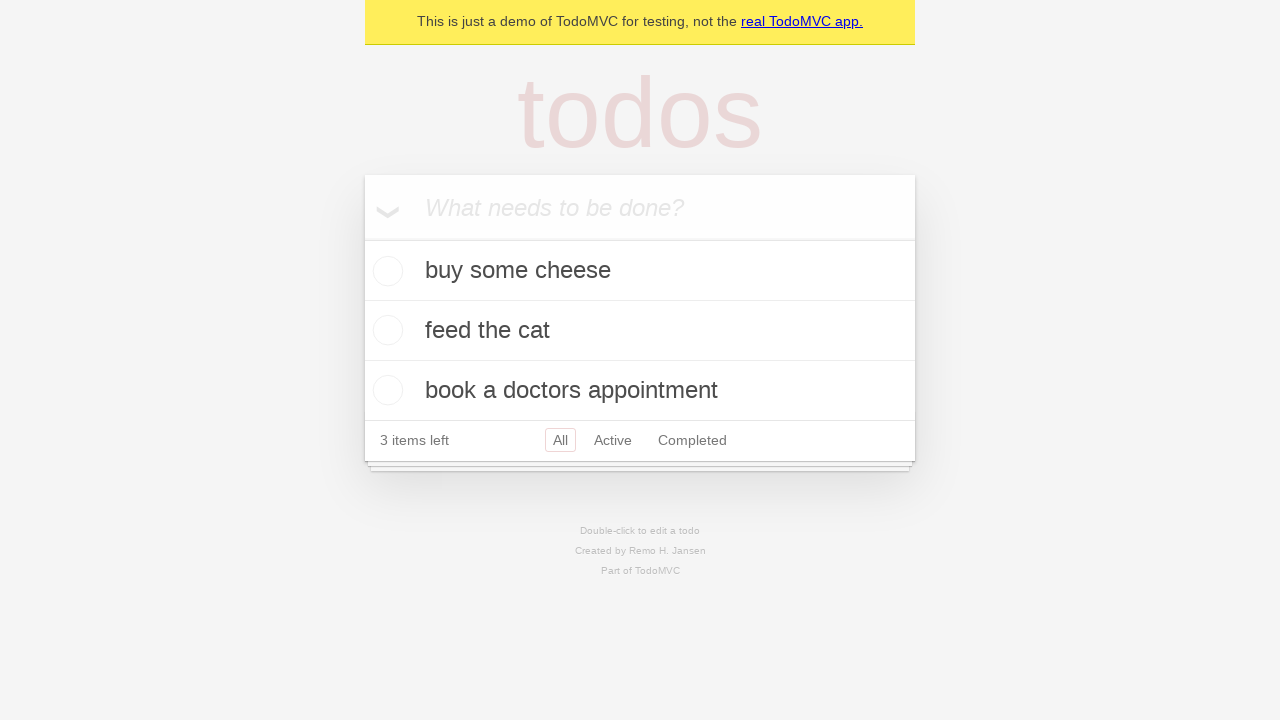

Located all todo items on the page
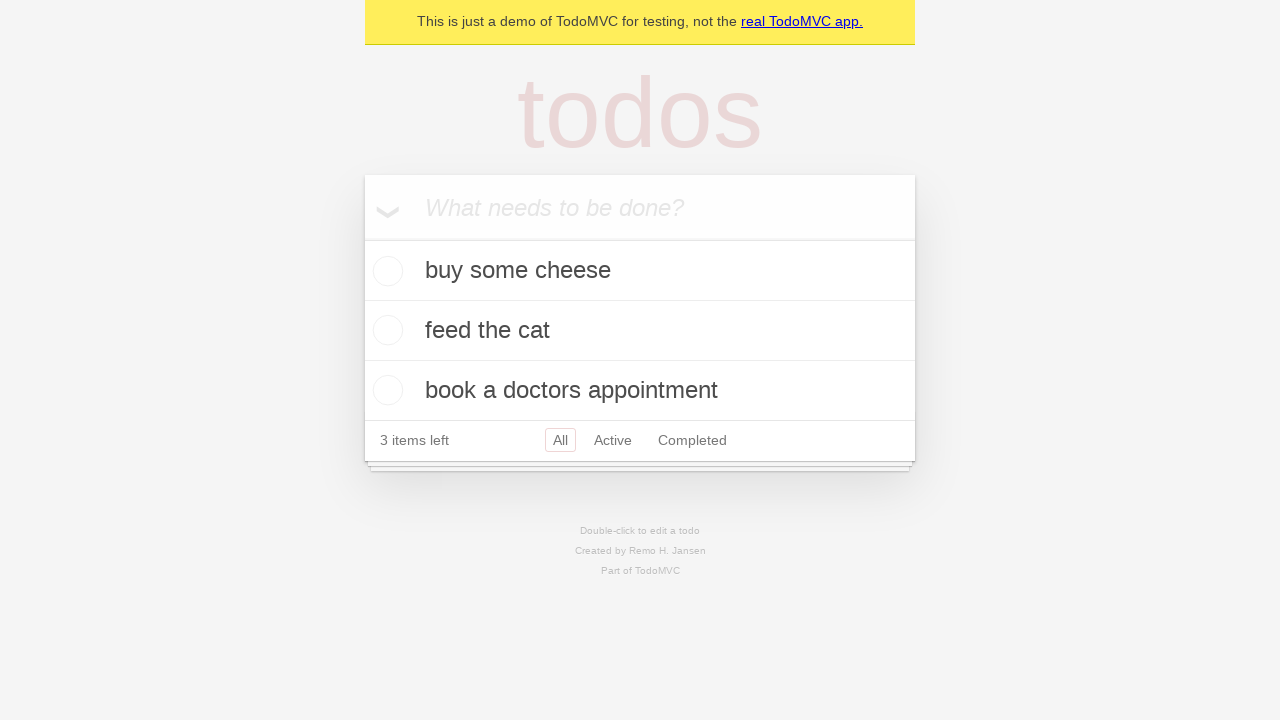

Selected the second todo item
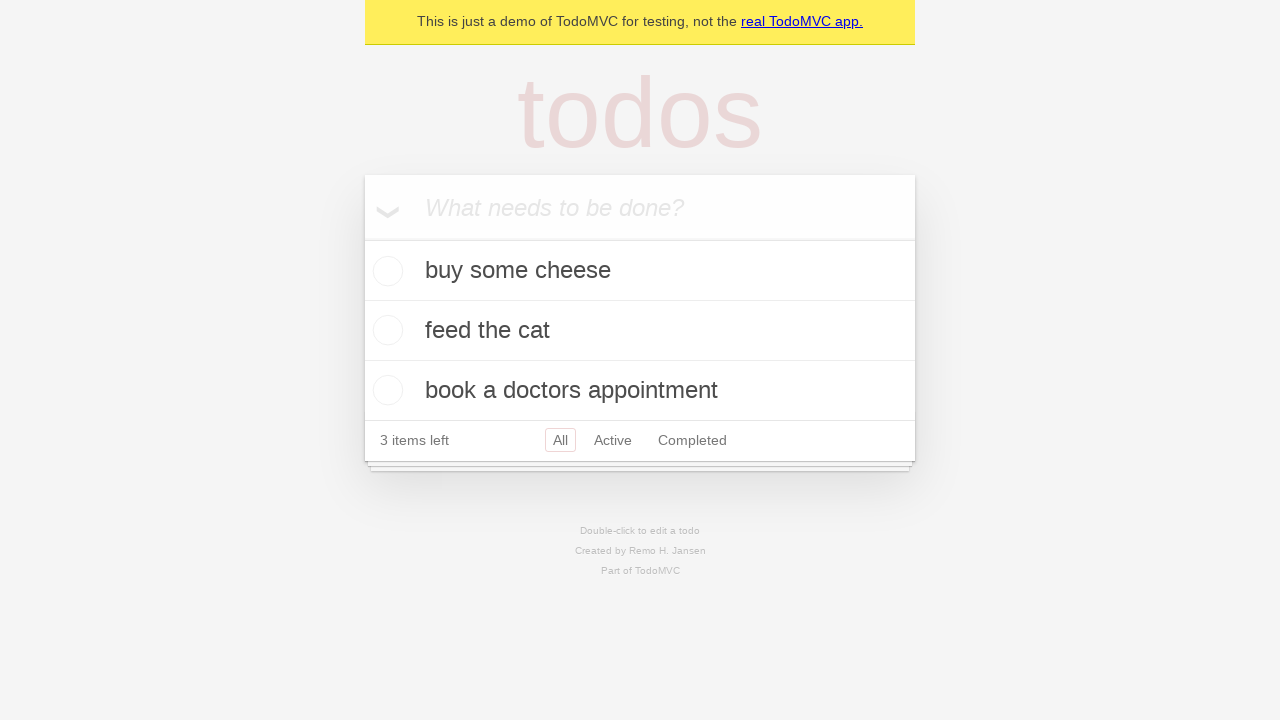

Double-clicked the second todo item to enter edit mode at (640, 331) on internal:testid=[data-testid="todo-item"s] >> nth=1
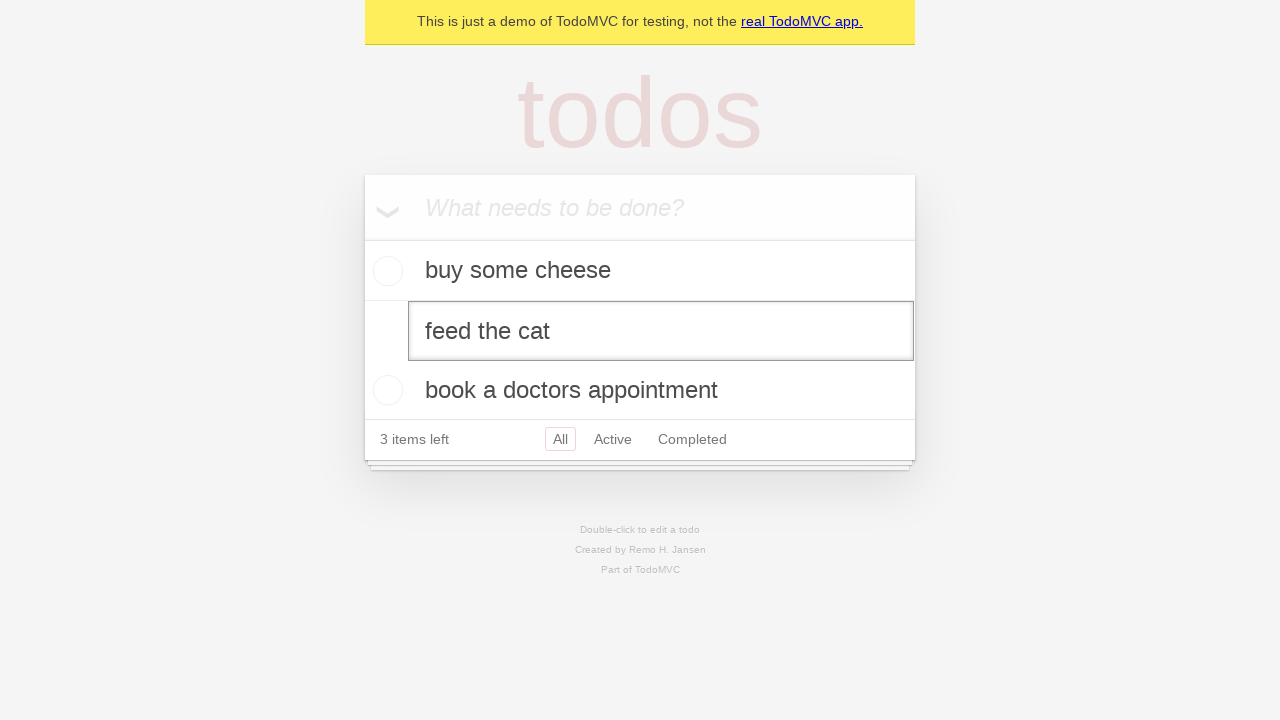

Verified that the edit textbox contains 'feed the cat'
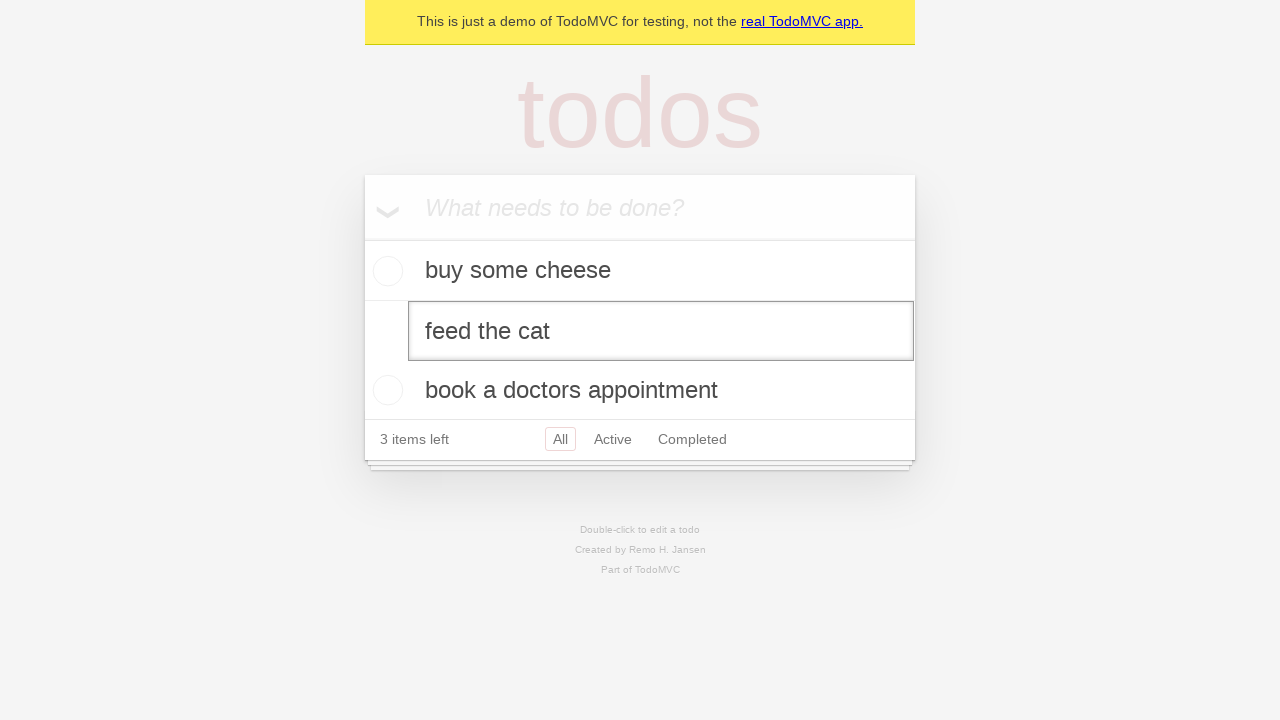

Changed the todo text to 'buy some sausages' on internal:testid=[data-testid="todo-item"s] >> nth=1 >> internal:role=textbox[nam
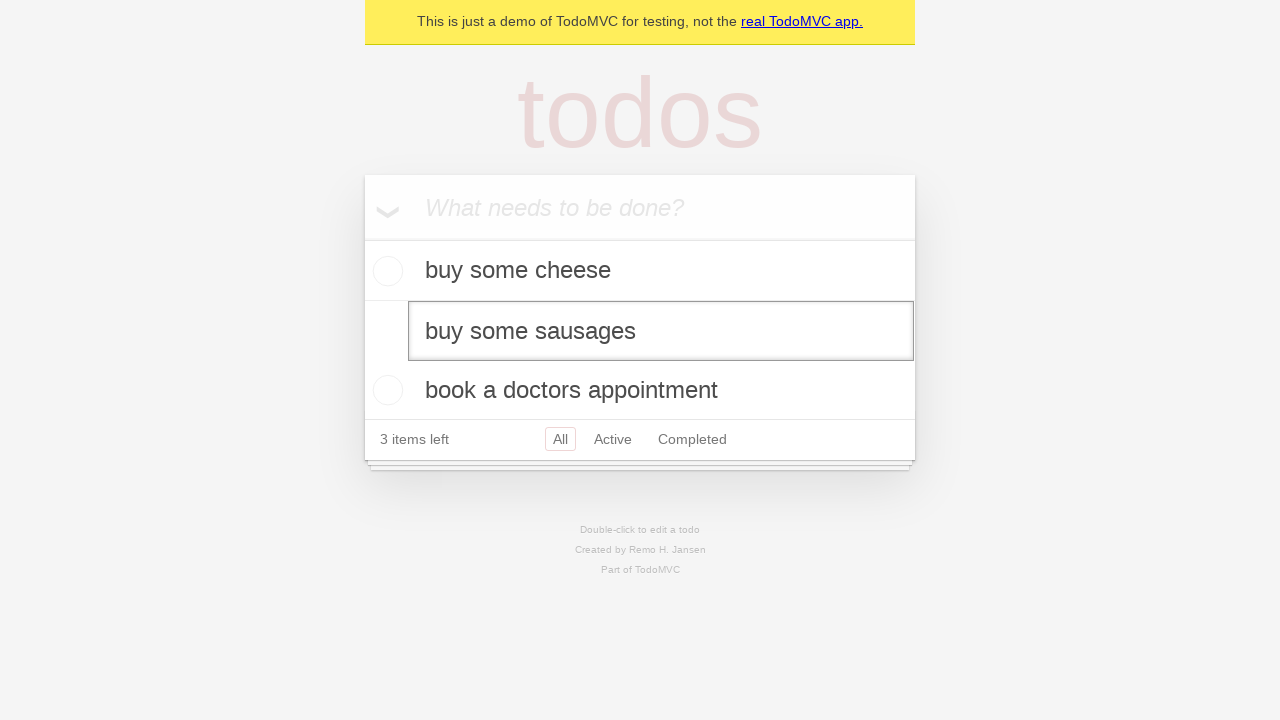

Pressed Enter to save the edited todo item on internal:testid=[data-testid="todo-item"s] >> nth=1 >> internal:role=textbox[nam
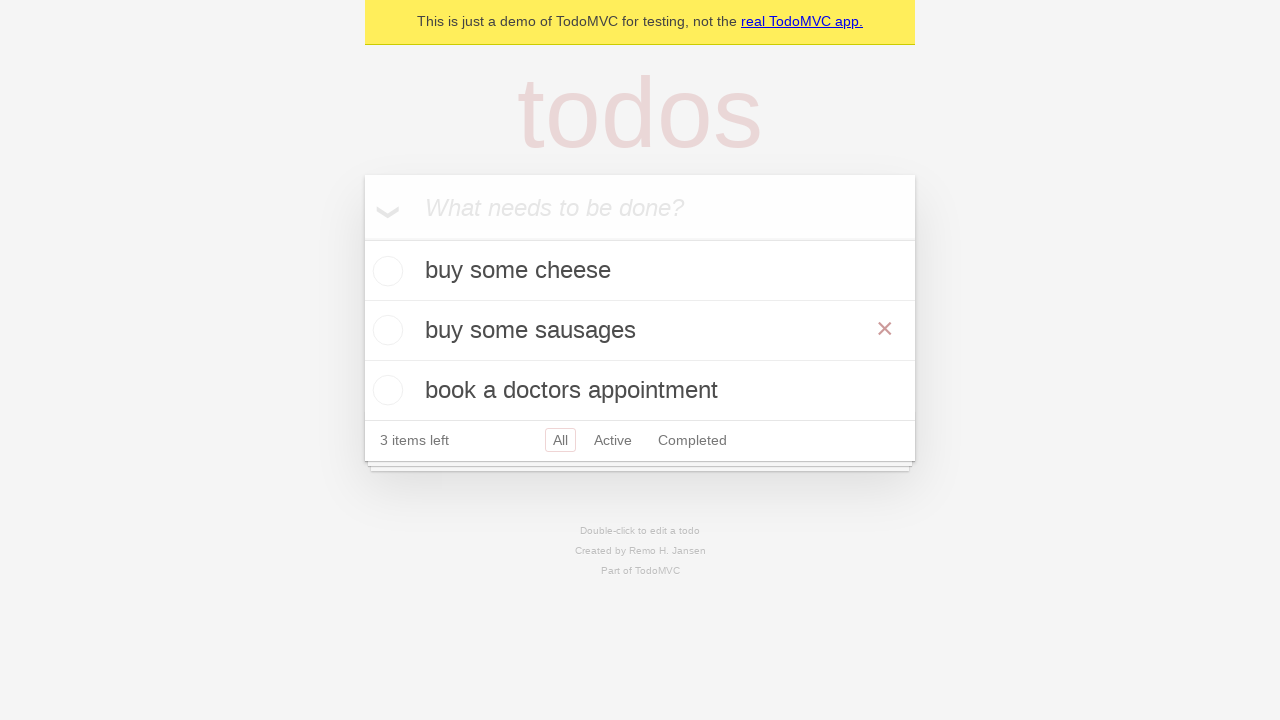

Verified that all todo items show the correct updated text
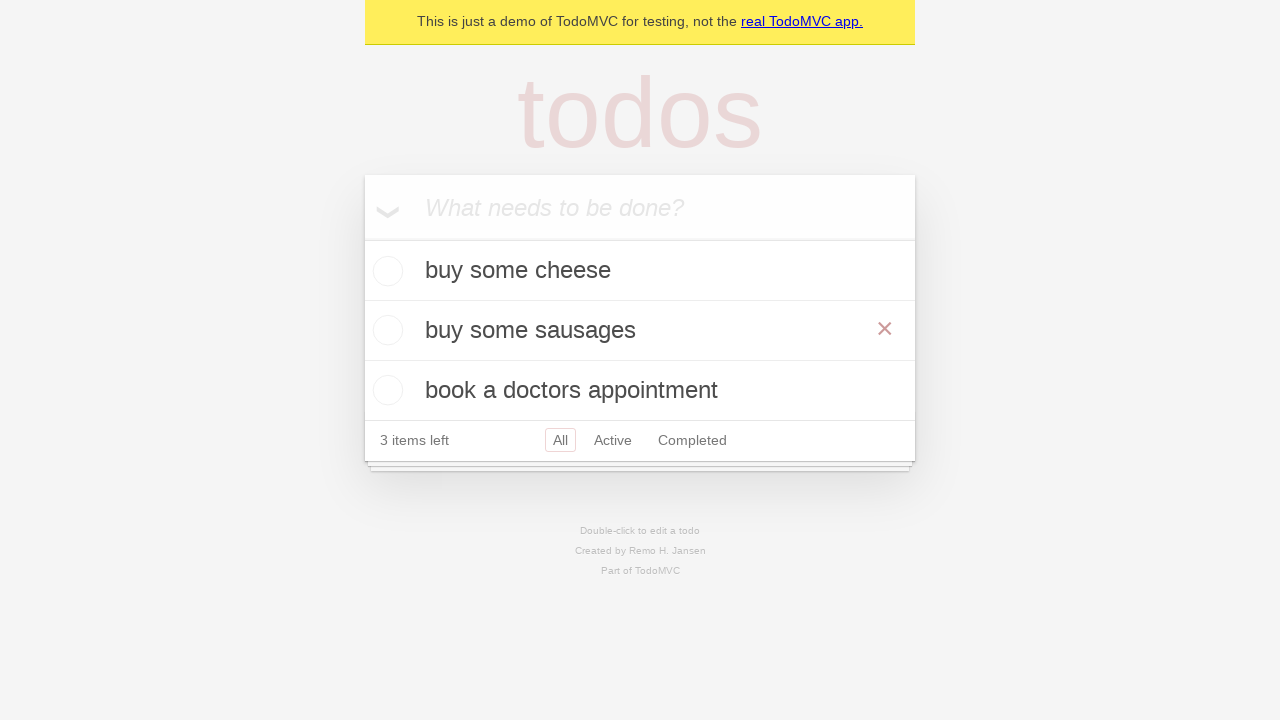

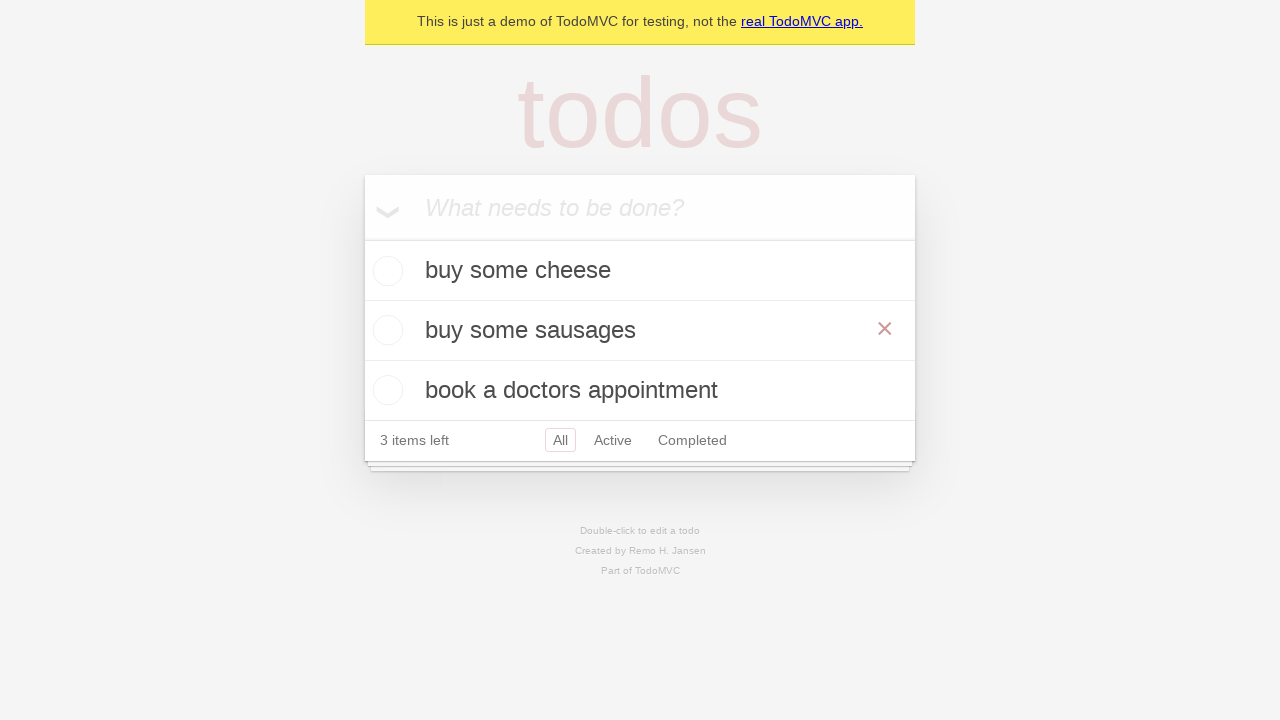